Tests a text box form by filling in full name, email, current address, and permanent address fields with generated fake data, then submits the form and verifies the output contains the entered data.

Starting URL: https://demoqa.com/text-box

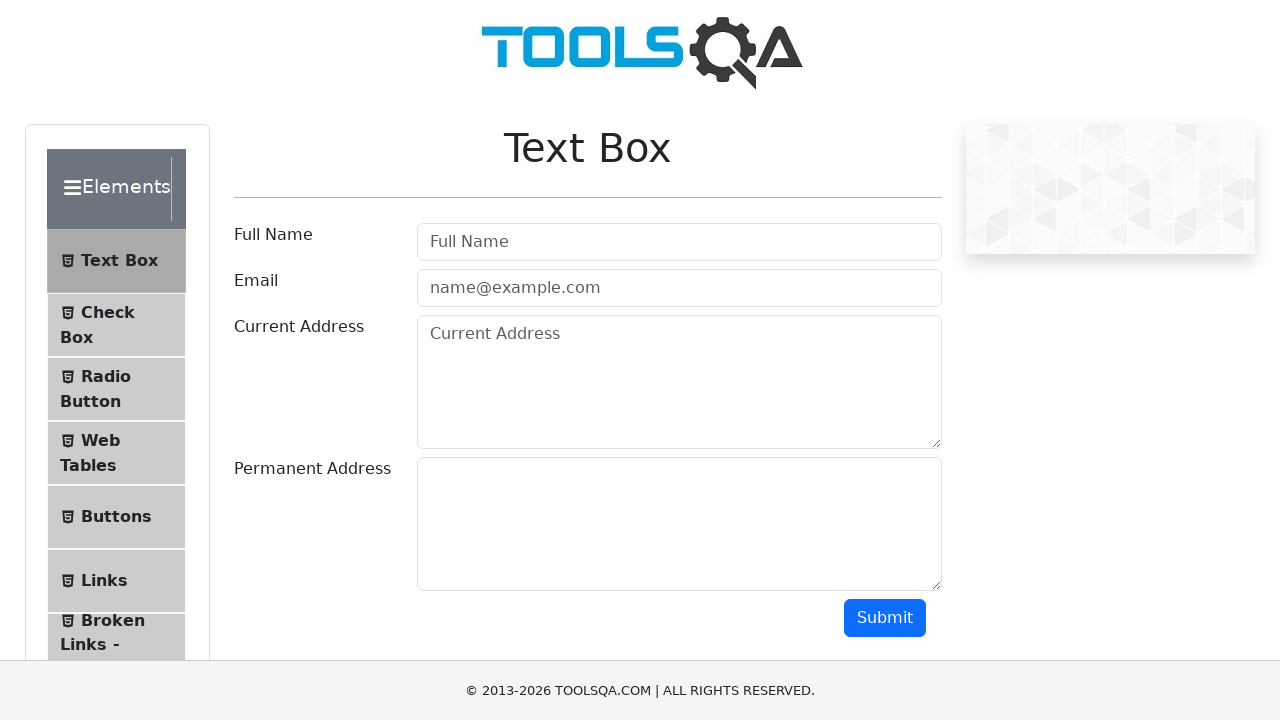

Filled full name field with 'Marcus Thompson Jr.' on #userName
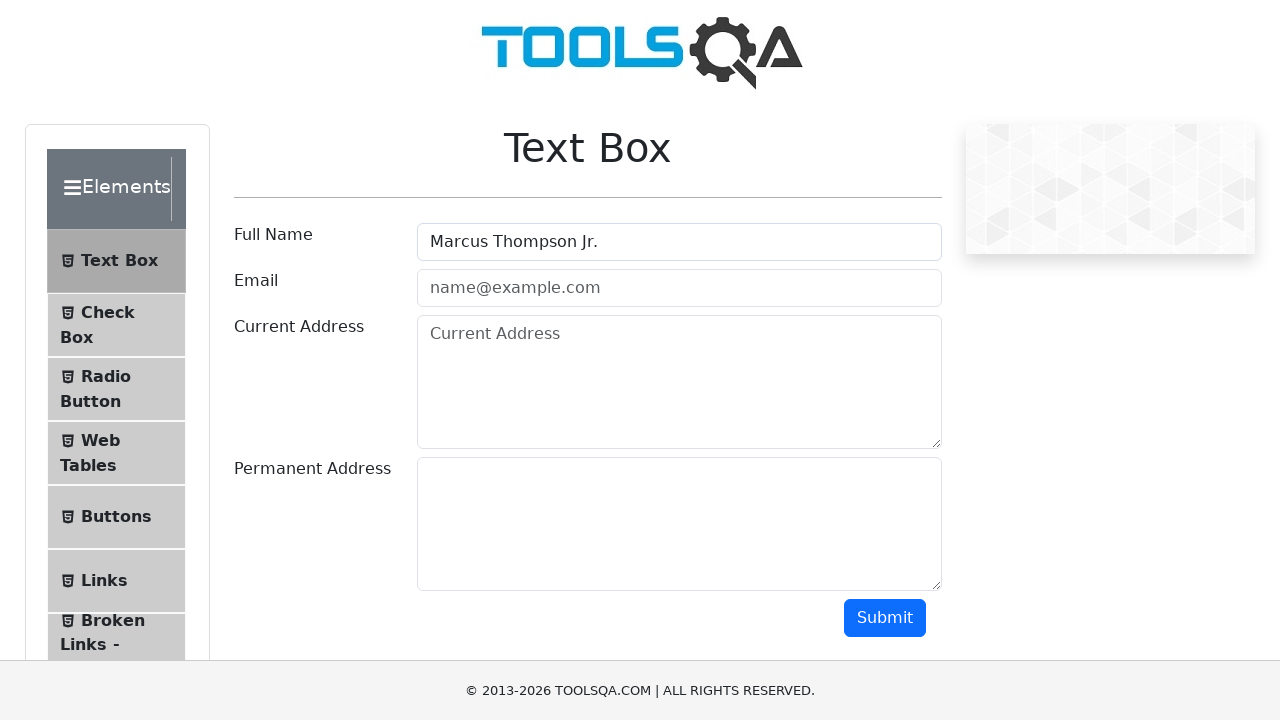

Filled email field with 'marcus.thompson@mailinator.com' on #userEmail
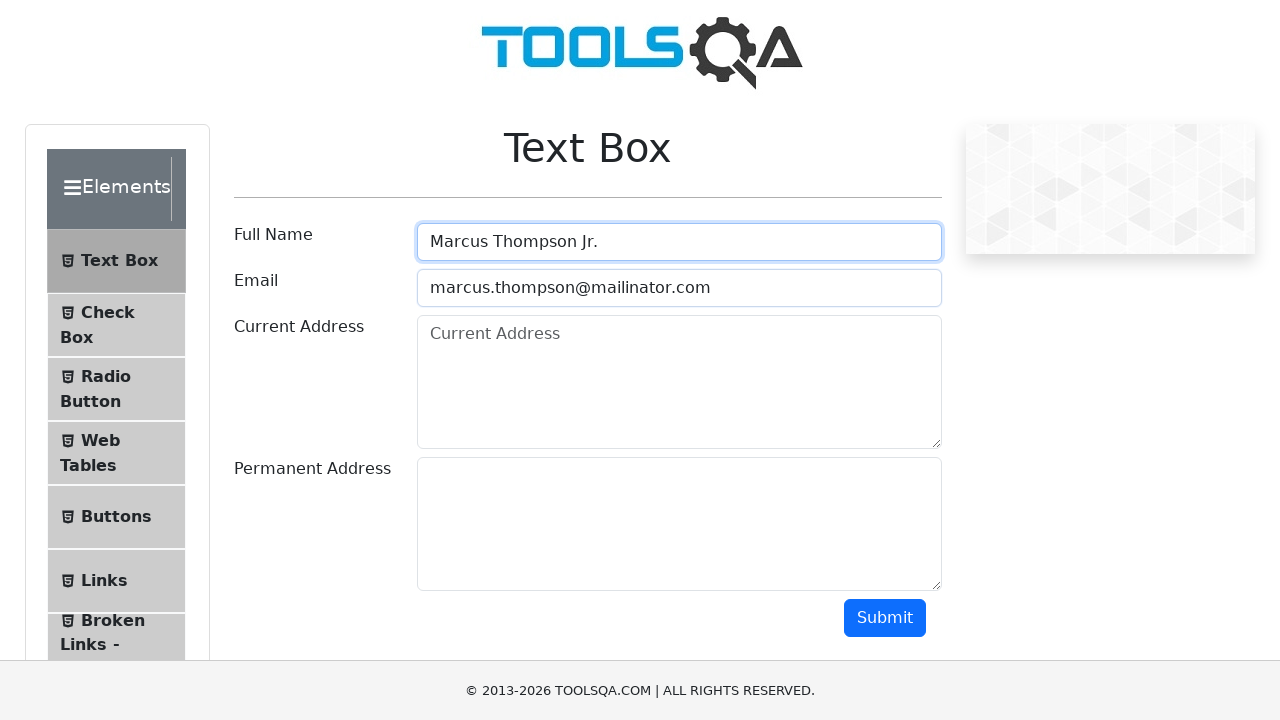

Filled current address field with '742 Evergreen Terrace, Springfield, IL 62701' on #currentAddress
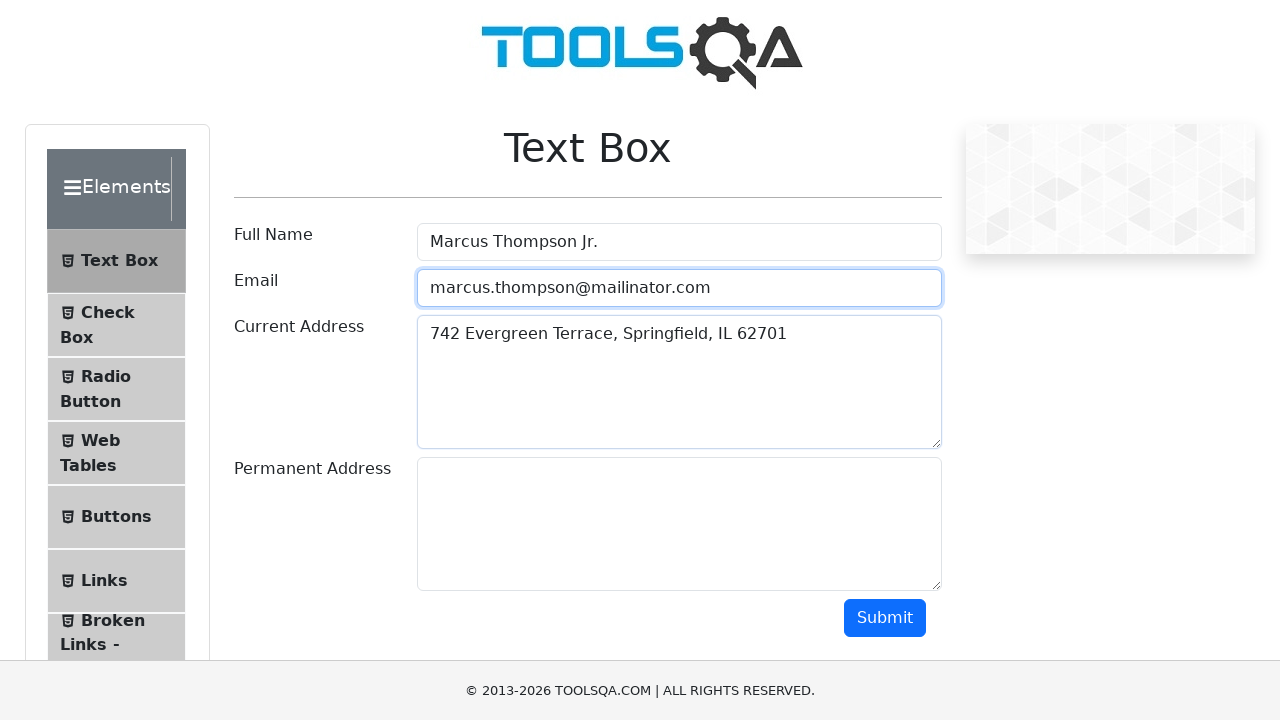

Filled permanent address field with '1600 Pennsylvania Avenue NW, Washington, DC 20500' on #permanentAddress
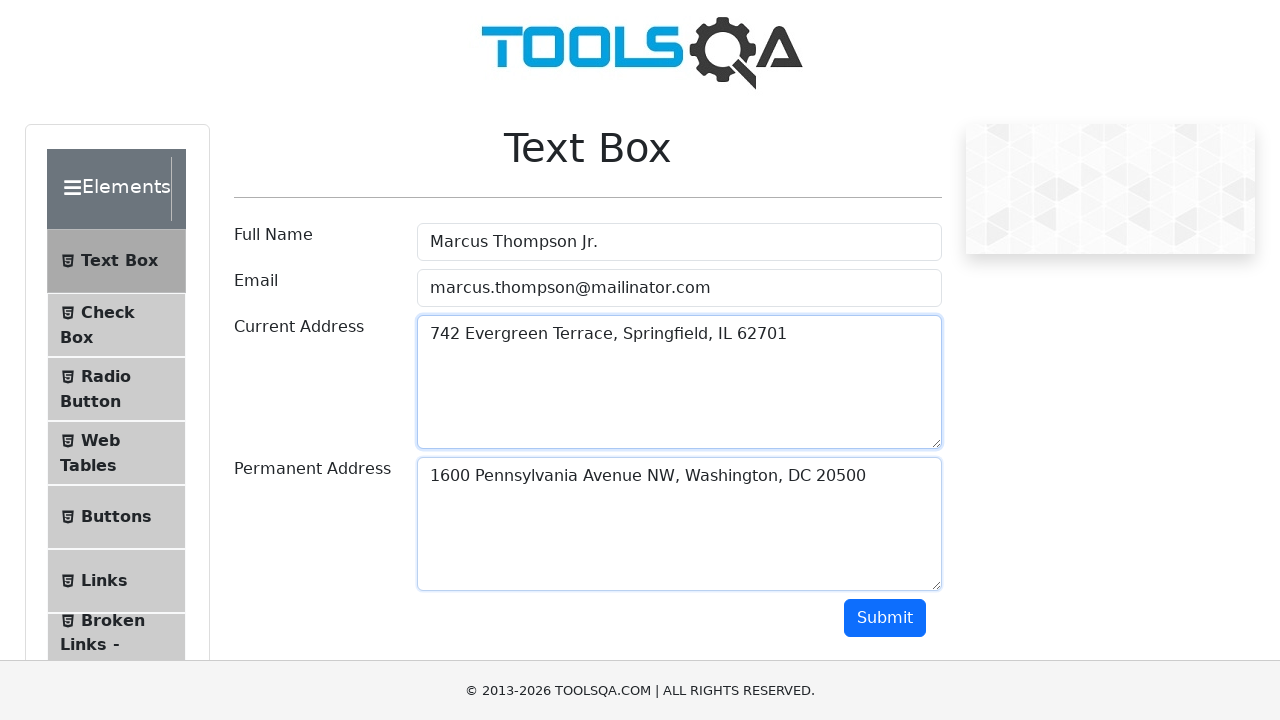

Clicked submit button to submit the form at (885, 618) on #submit
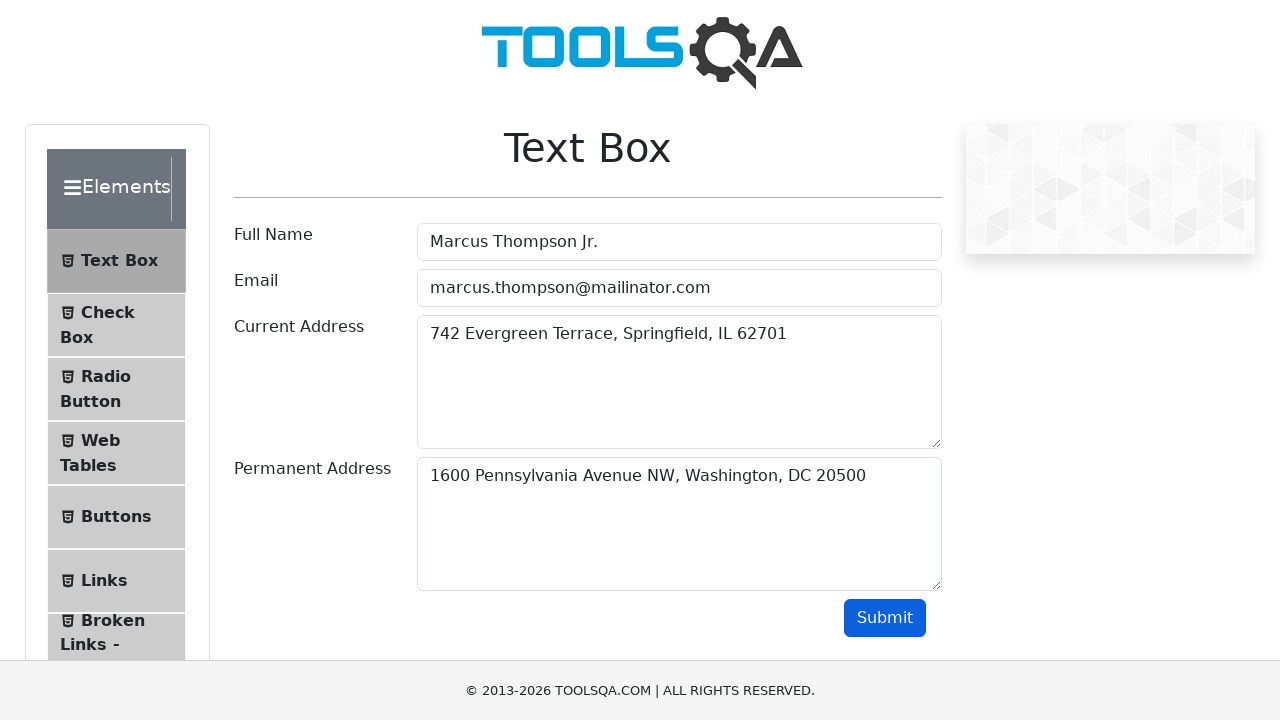

Form output section loaded
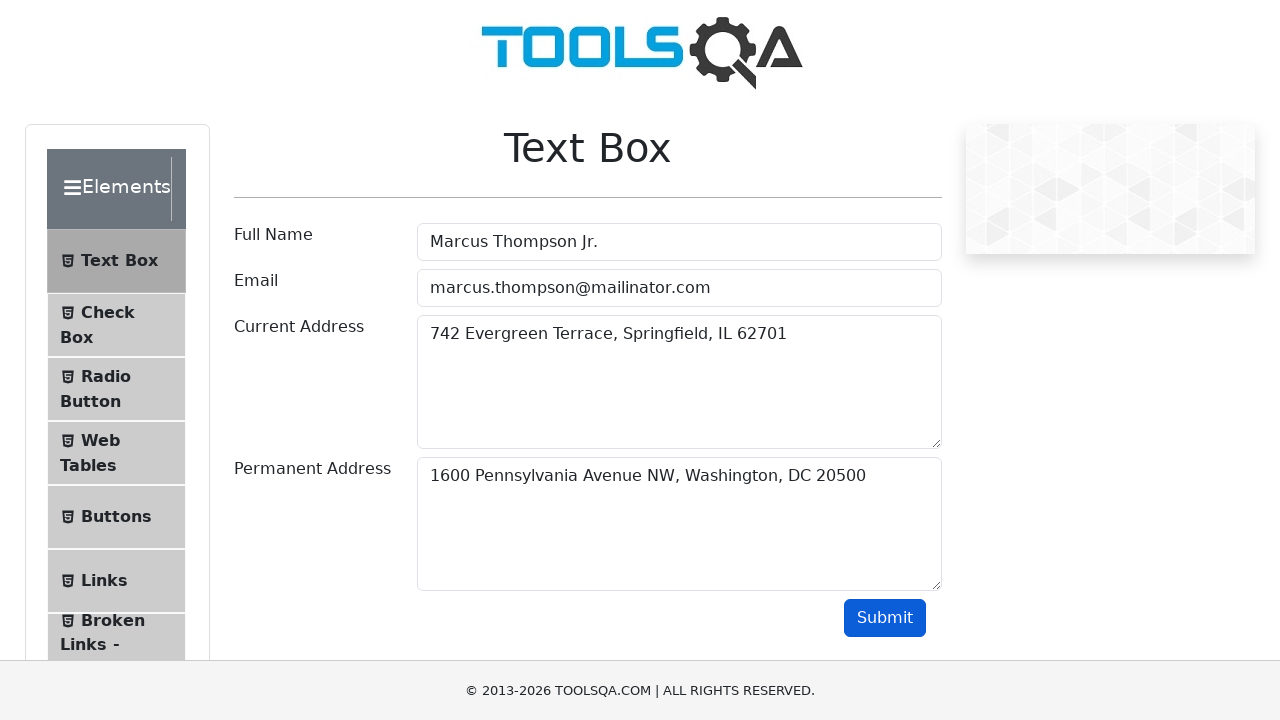

Retrieved output text: 'Name:Marcus Thompson Jr.'
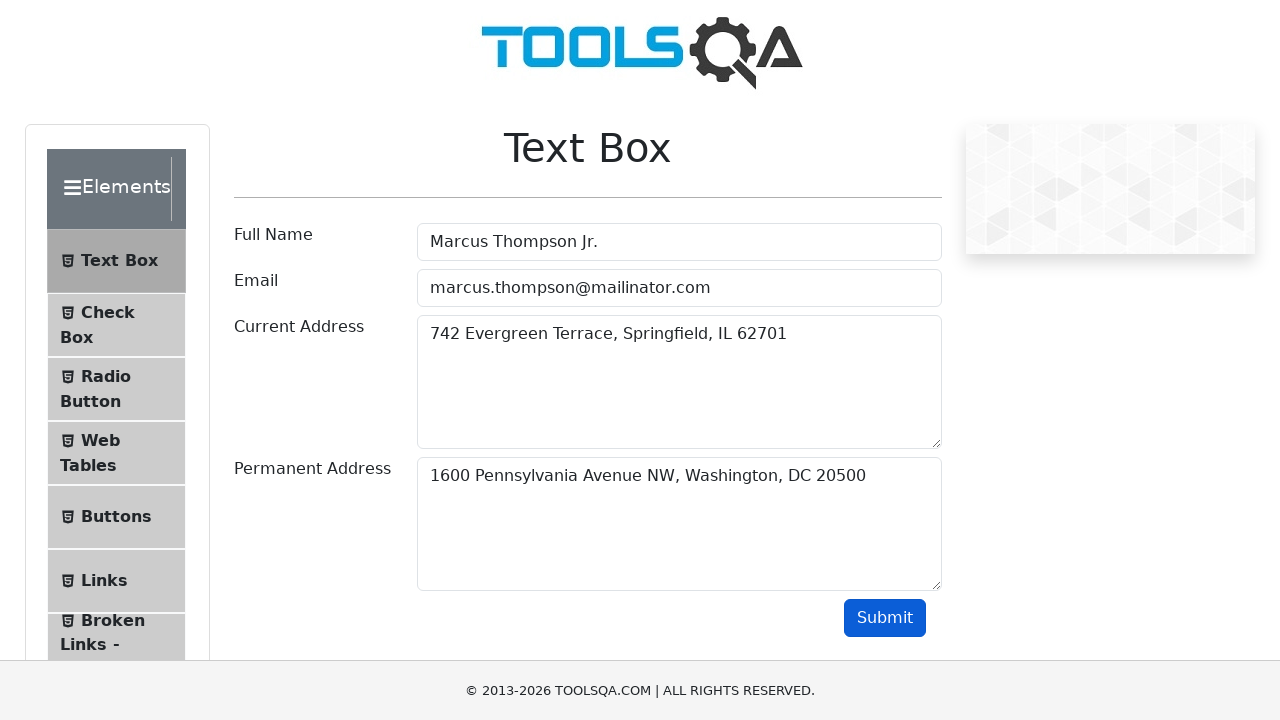

Verified that output contains the full name 'Marcus Thompson Jr.'
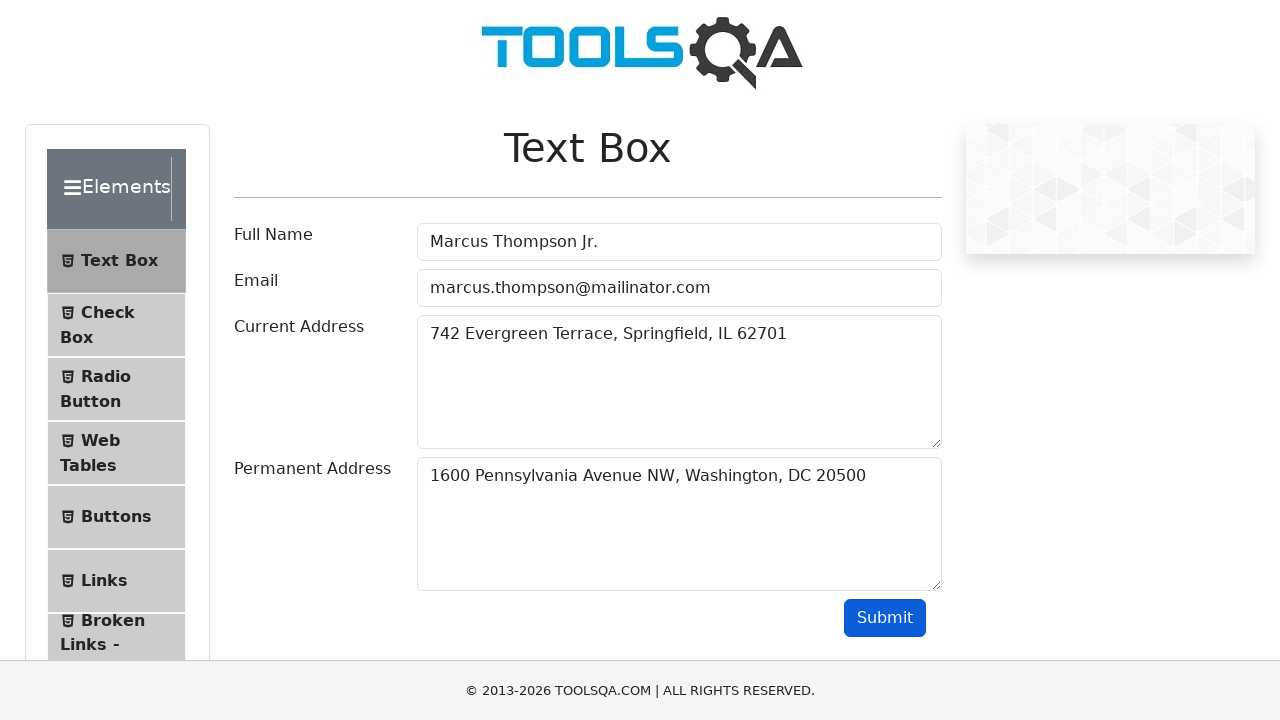

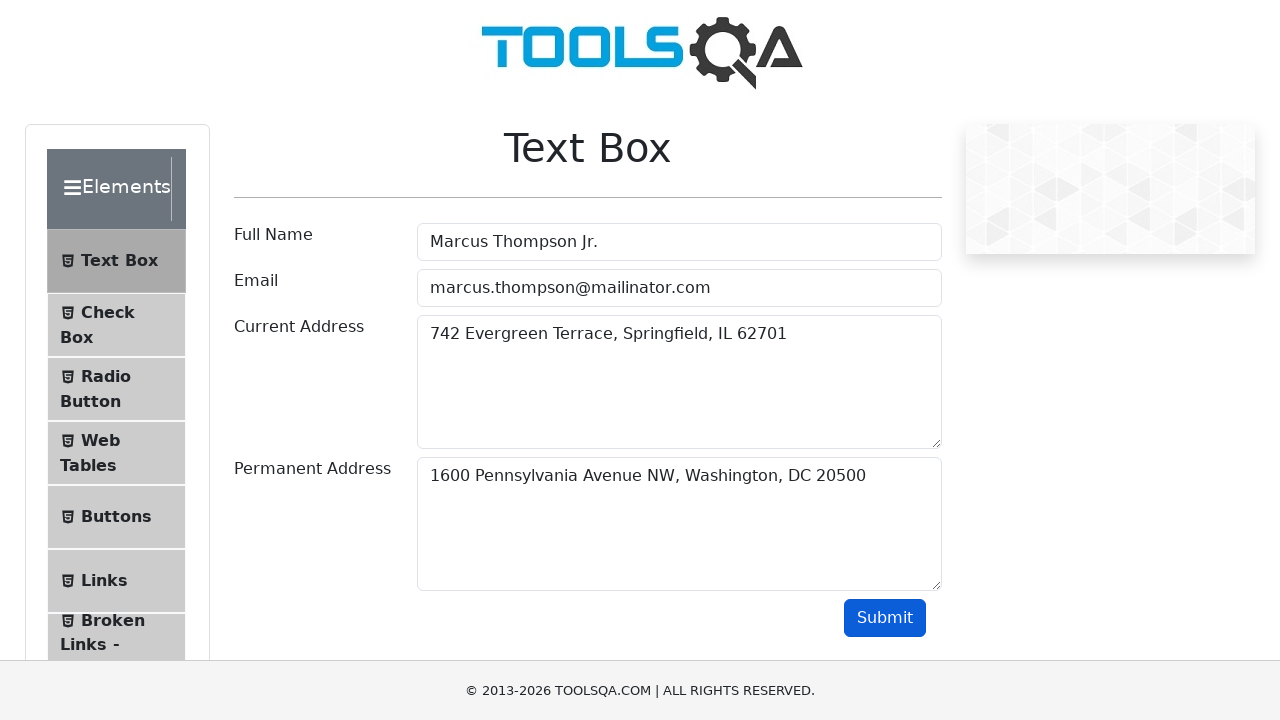